Tests keyboard key press functionality by sending a space key to an input element and verifying the result, then sending a left arrow key using action builder and verifying that result as well.

Starting URL: http://the-internet.herokuapp.com/key_presses

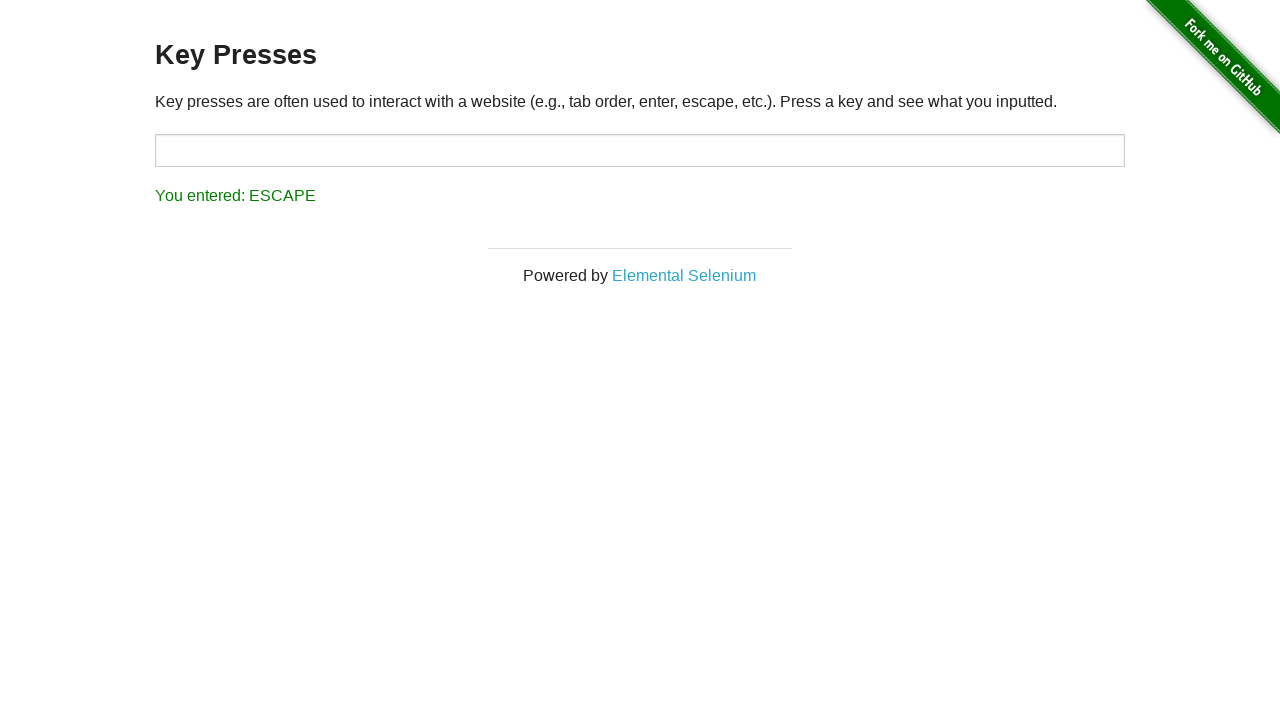

Pressed Space key on target input element on #target
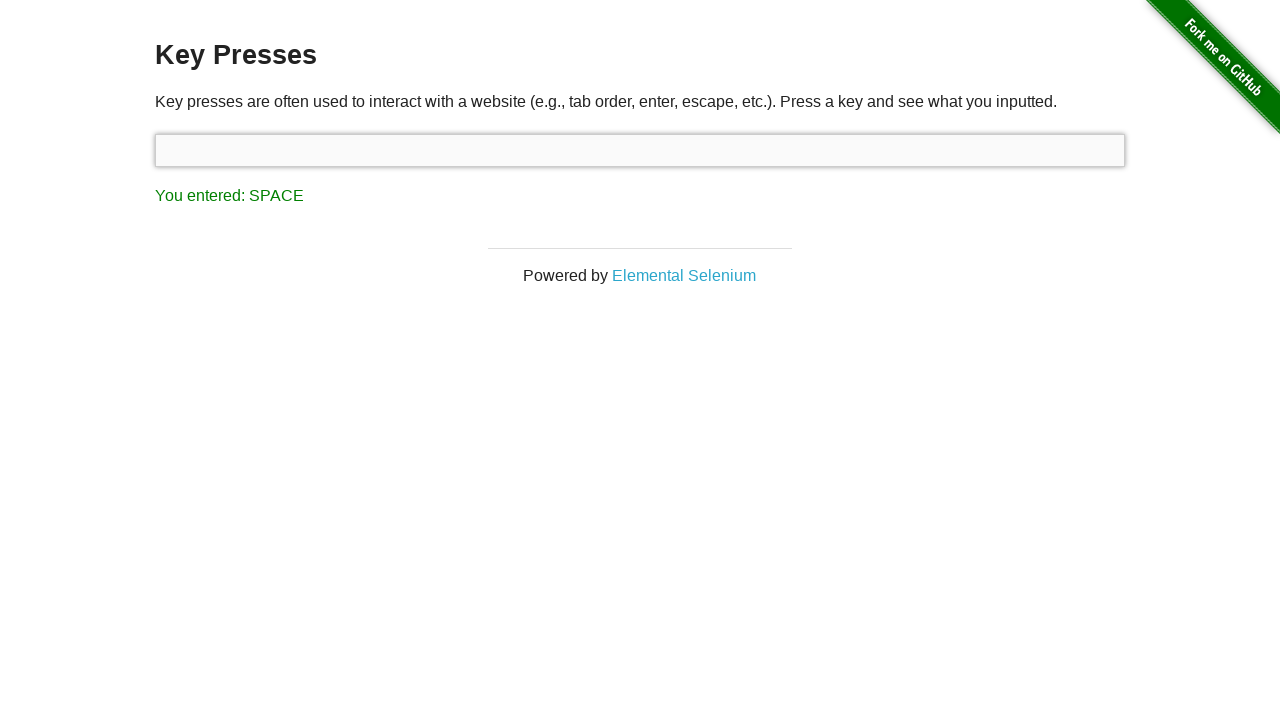

Retrieved result text after Space key press
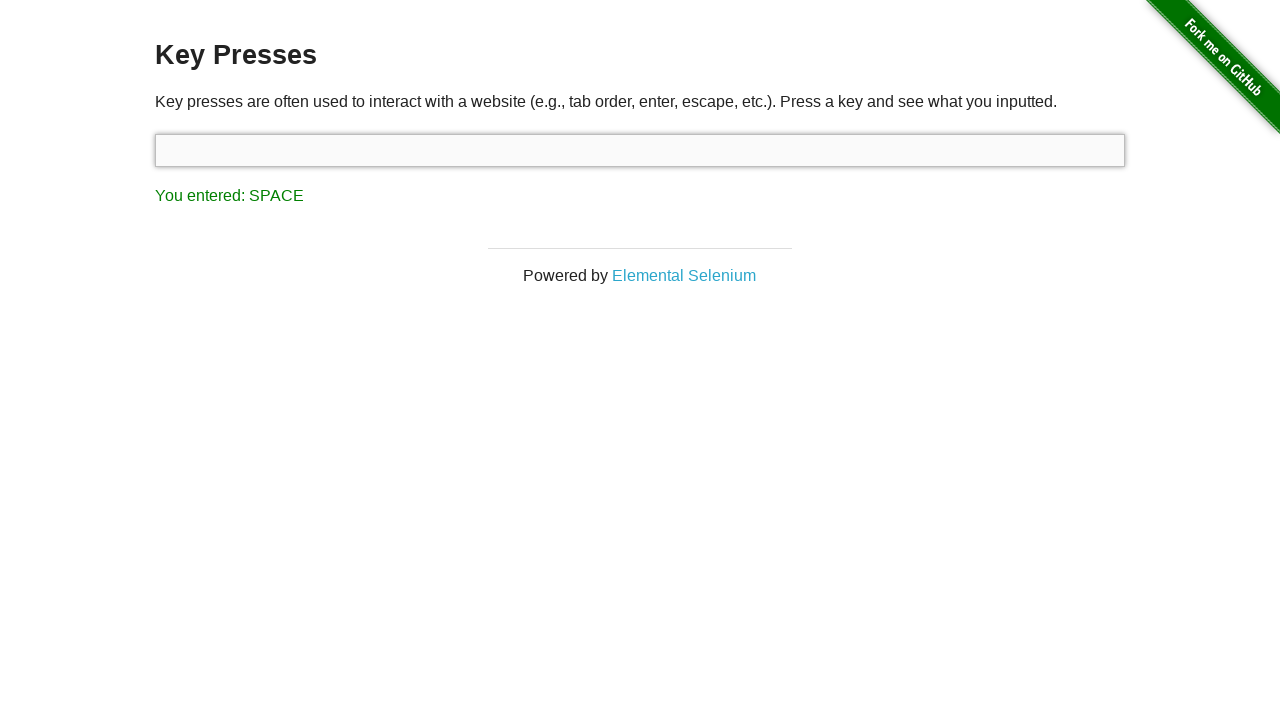

Verified that Space key press was correctly recorded as 'SPACE'
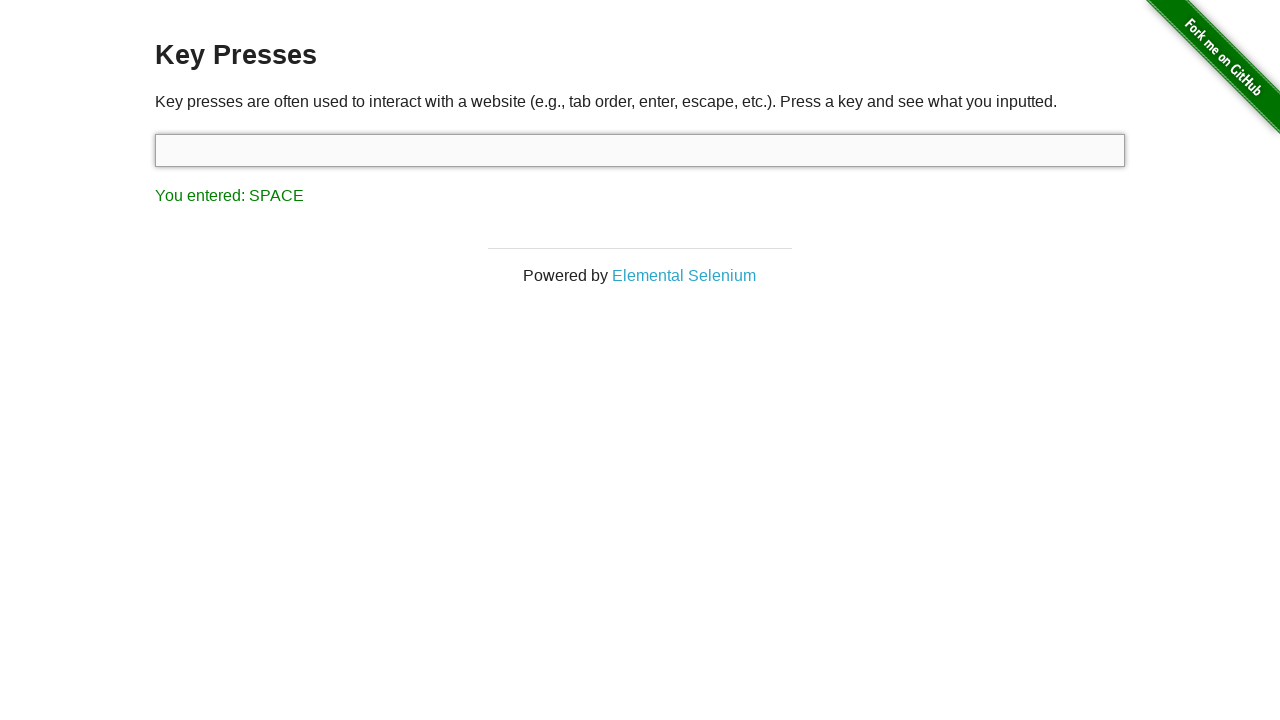

Pressed ArrowLeft key using keyboard action builder
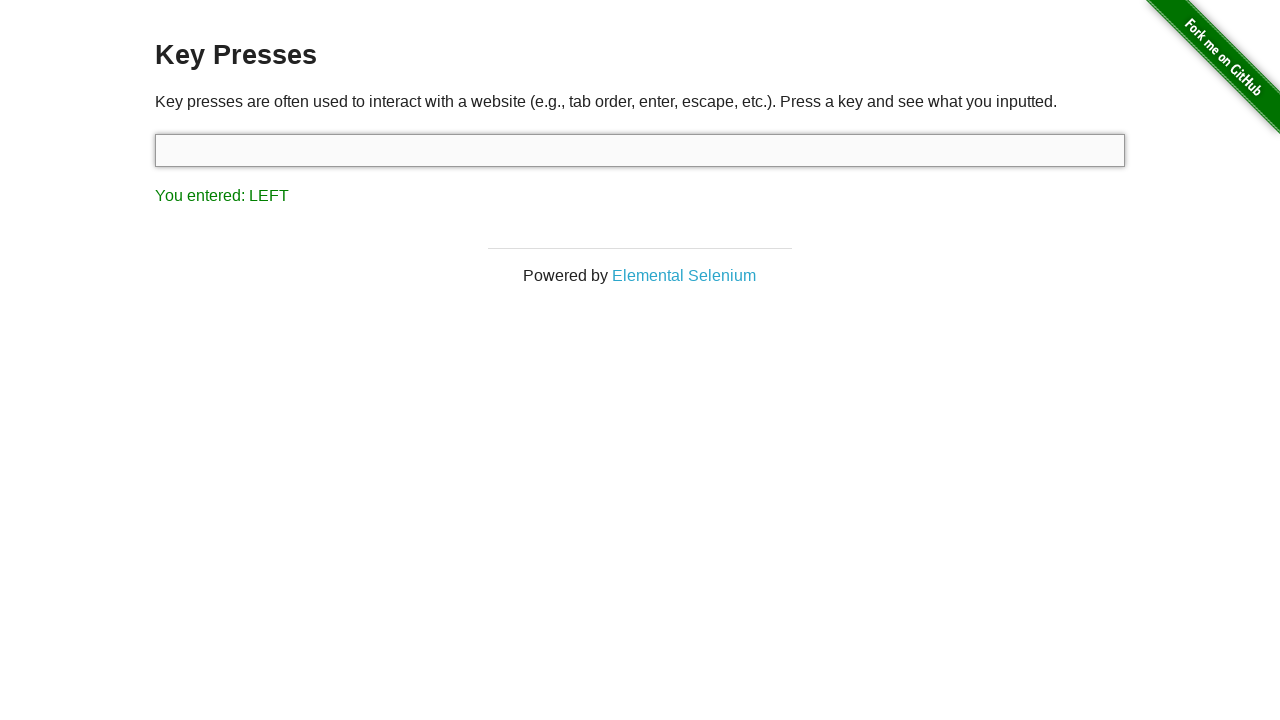

Retrieved result text after ArrowLeft key press
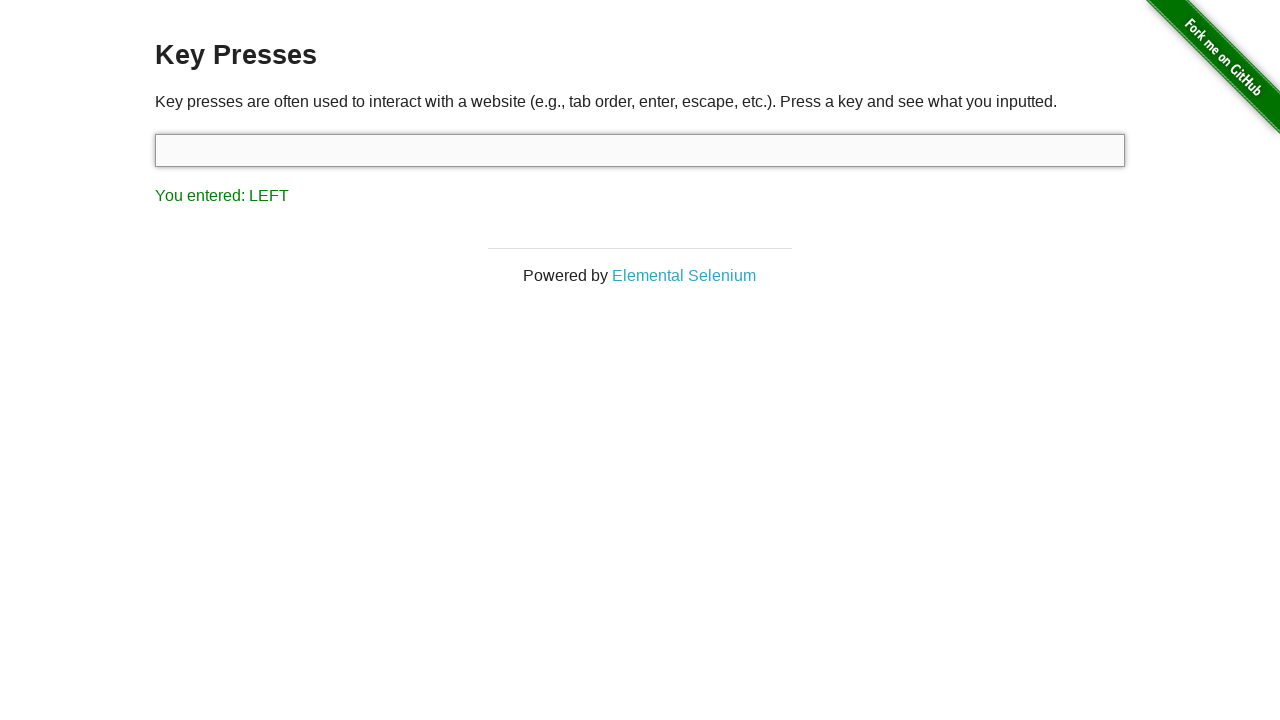

Verified that ArrowLeft key press was correctly recorded as 'LEFT'
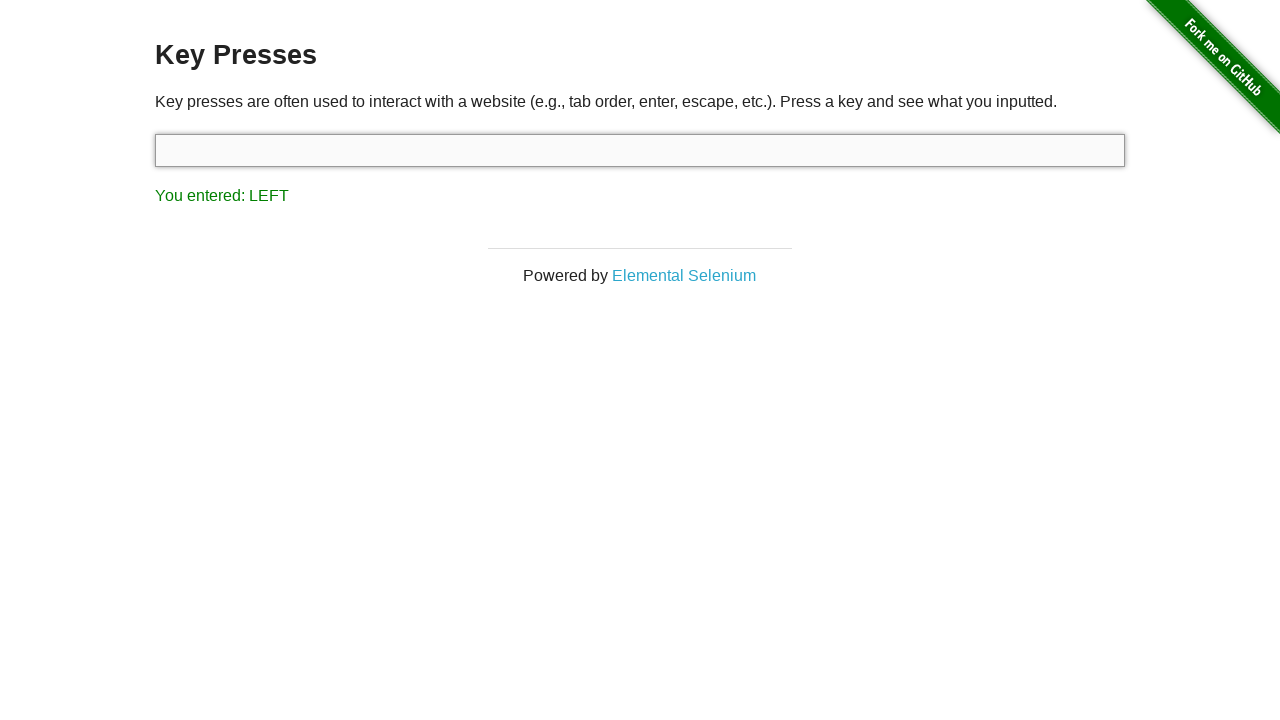

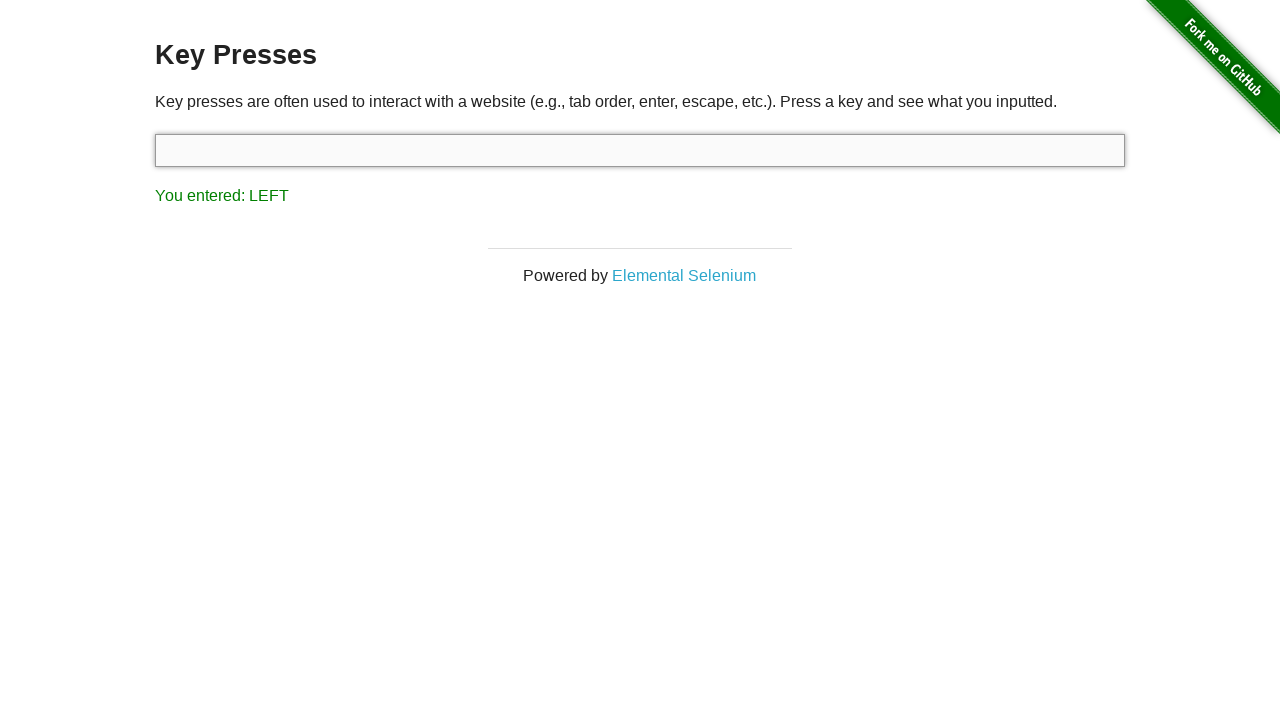